Checks that the password field uses proper input masking by verifying it is a password type input

Starting URL: https://opensource-demo.orangehrmlive.com/web/index.php/auth/login

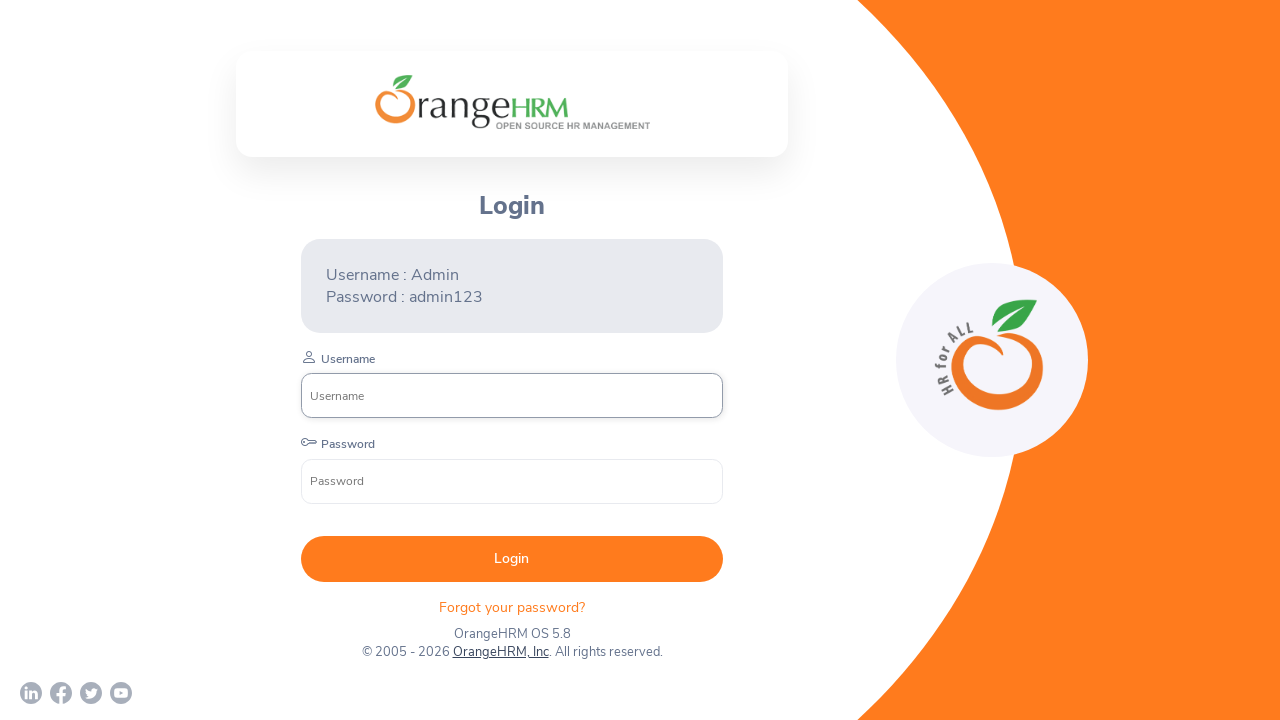

Password field loaded and is ready
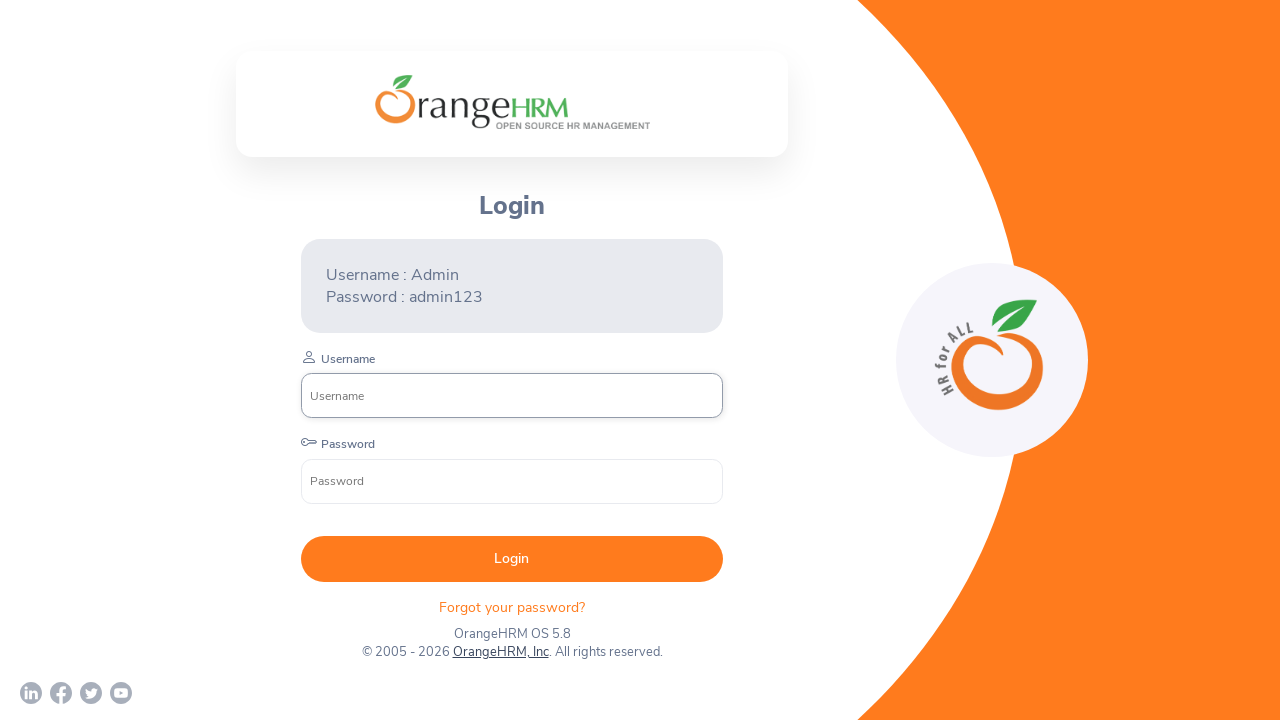

Retrieved type attribute from password field
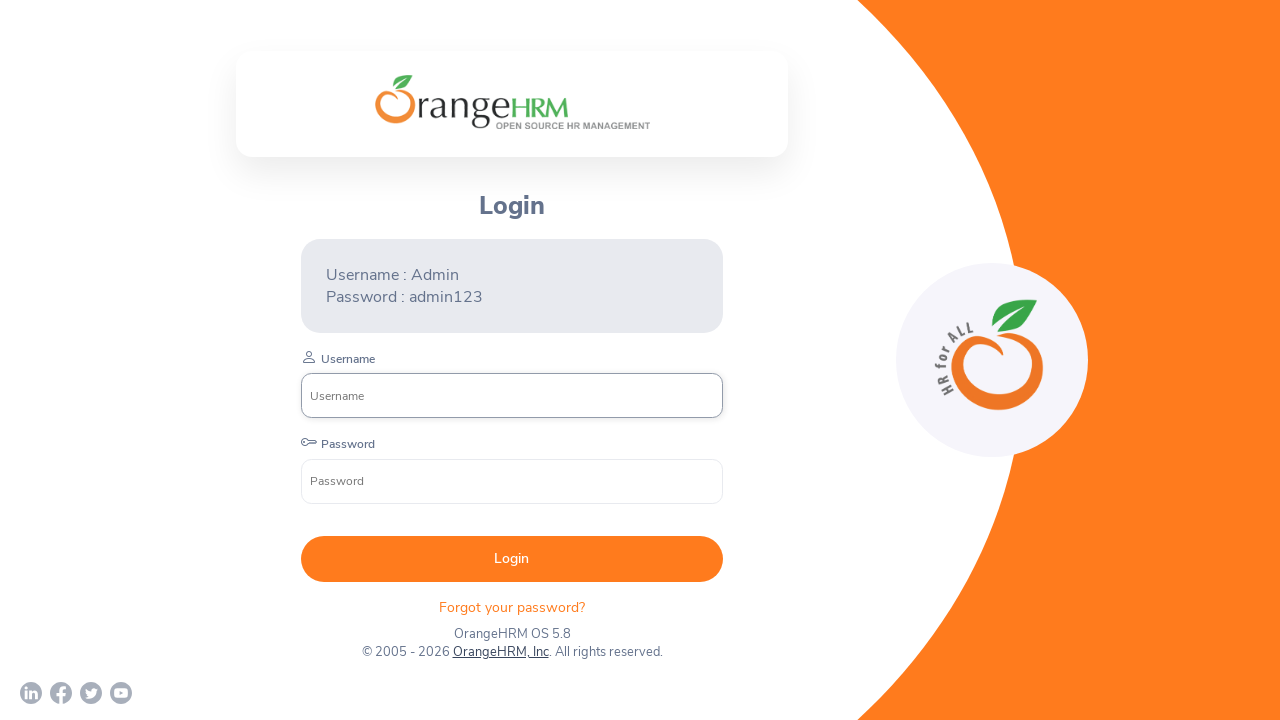

Verified password field has type='password' for proper input masking
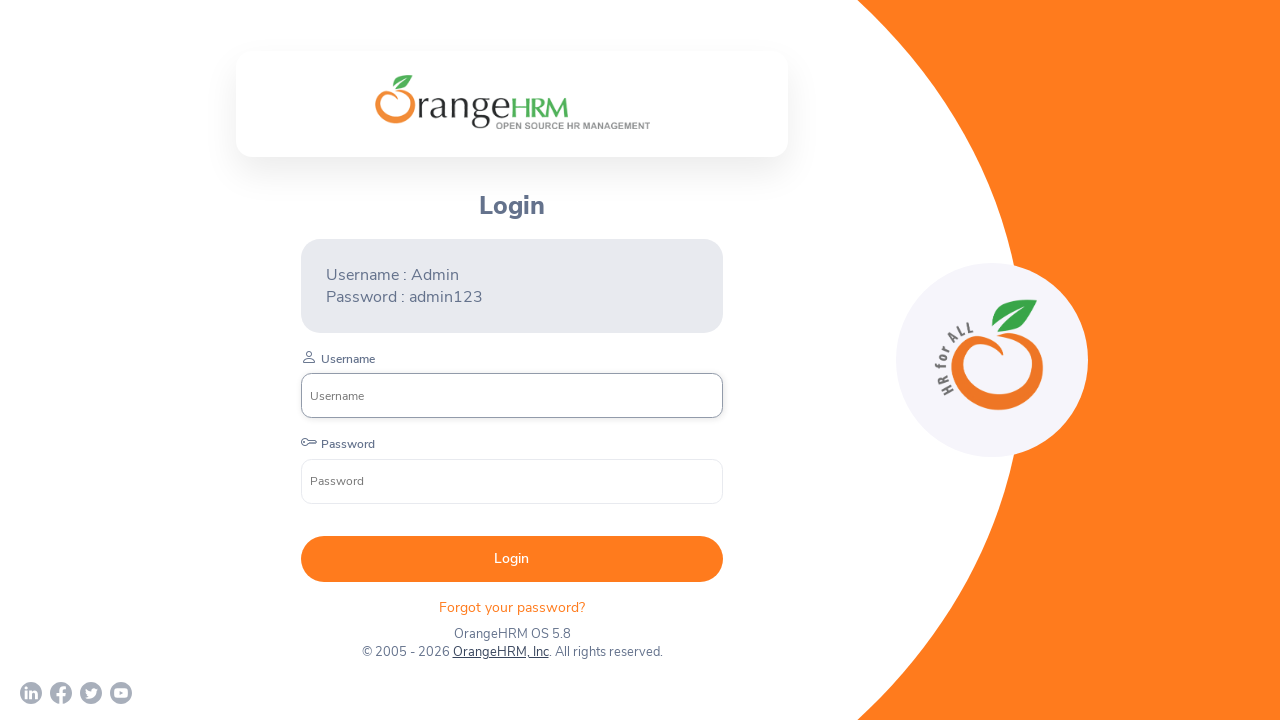

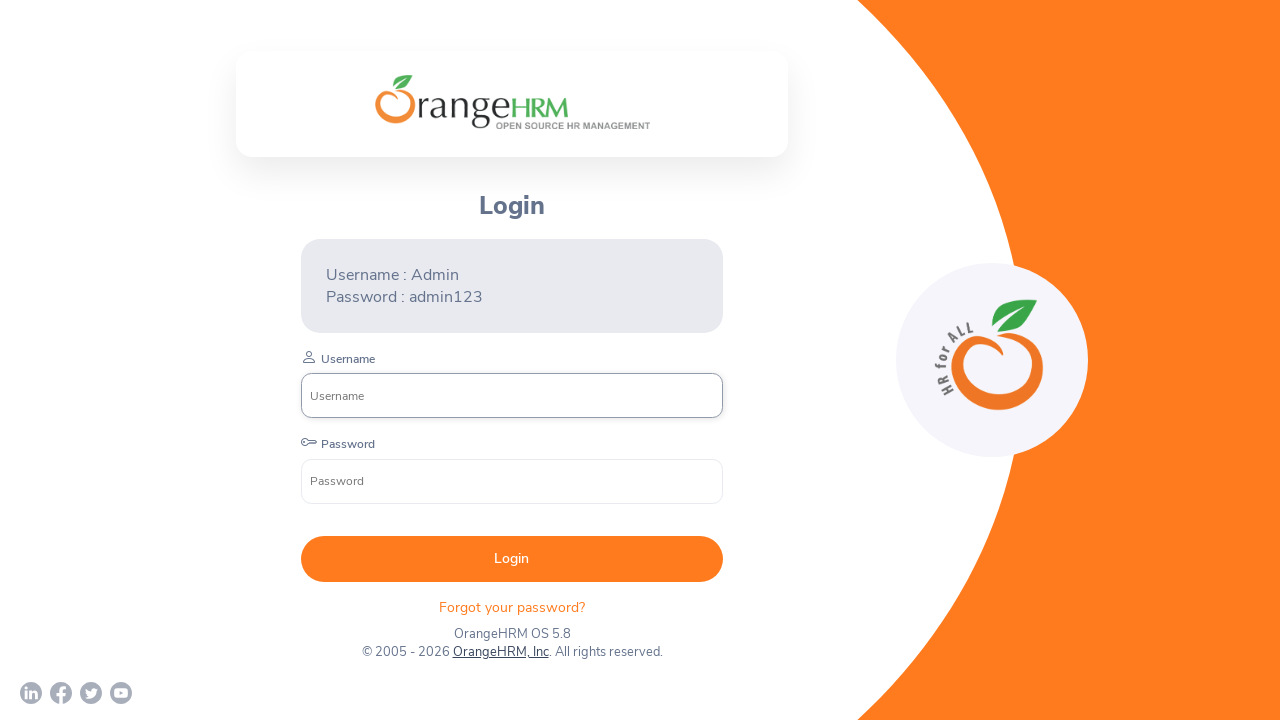